Tests scrolling functionality by scrolling down the main page and then scrolling within a table element

Starting URL: https://rahulshettyacademy.com/AutomationPractice/

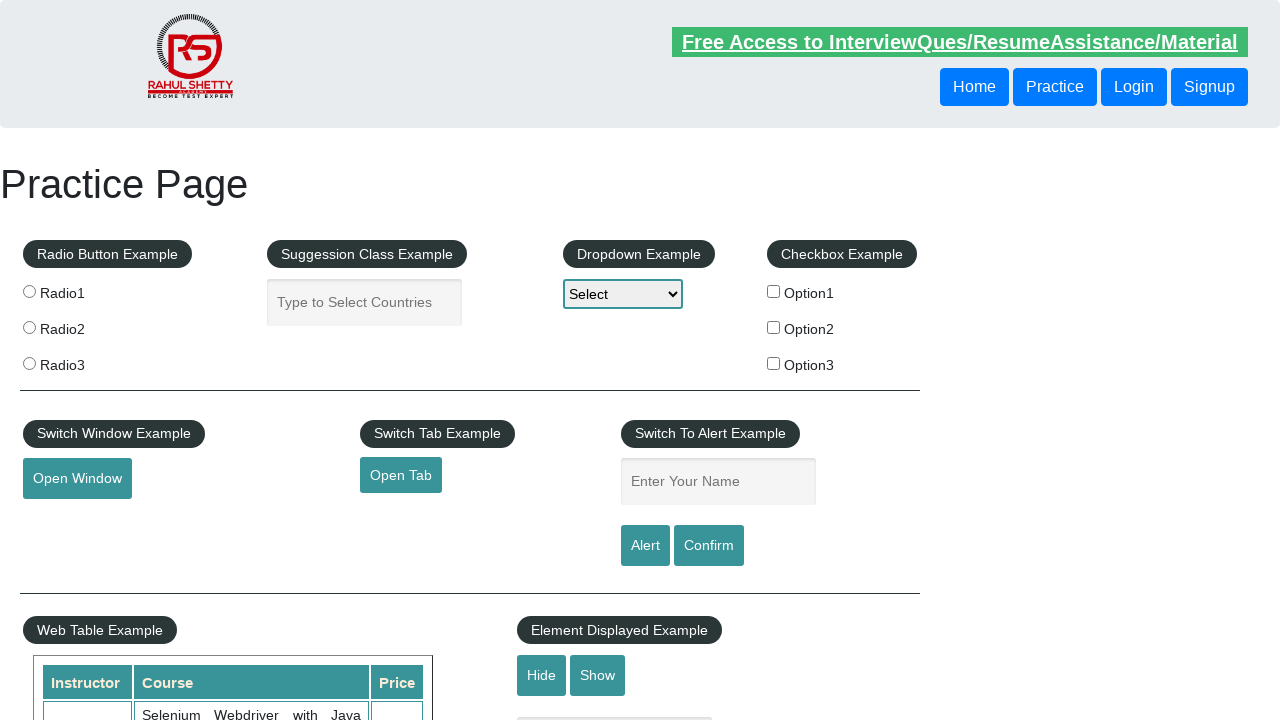

Scrolled down main page by 700 pixels
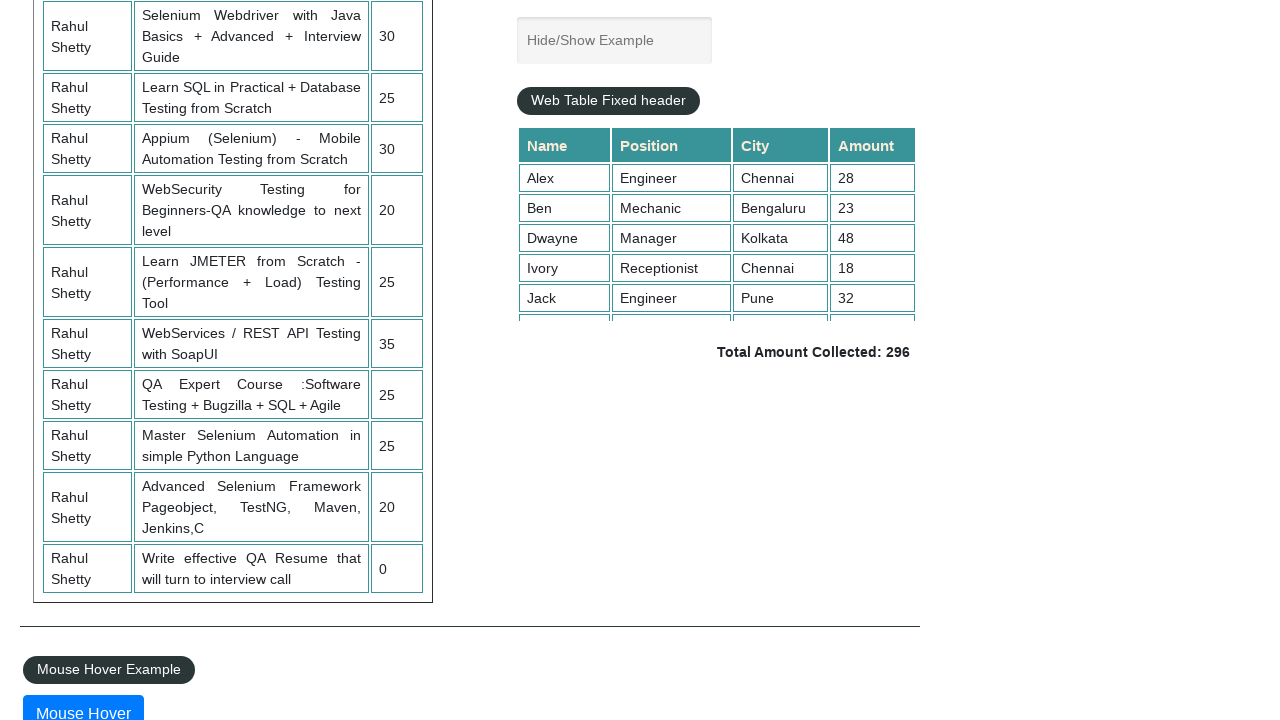

Waited 3 seconds for scroll to complete
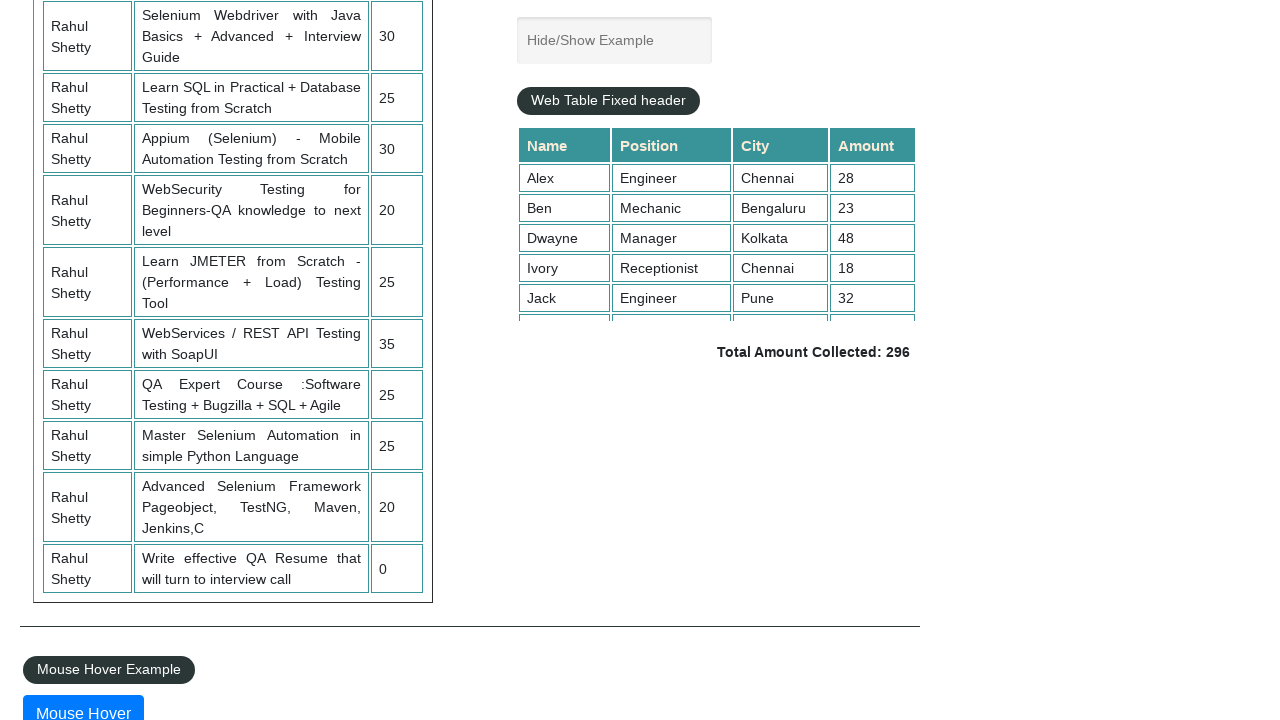

Scrolled within table element to position 5000
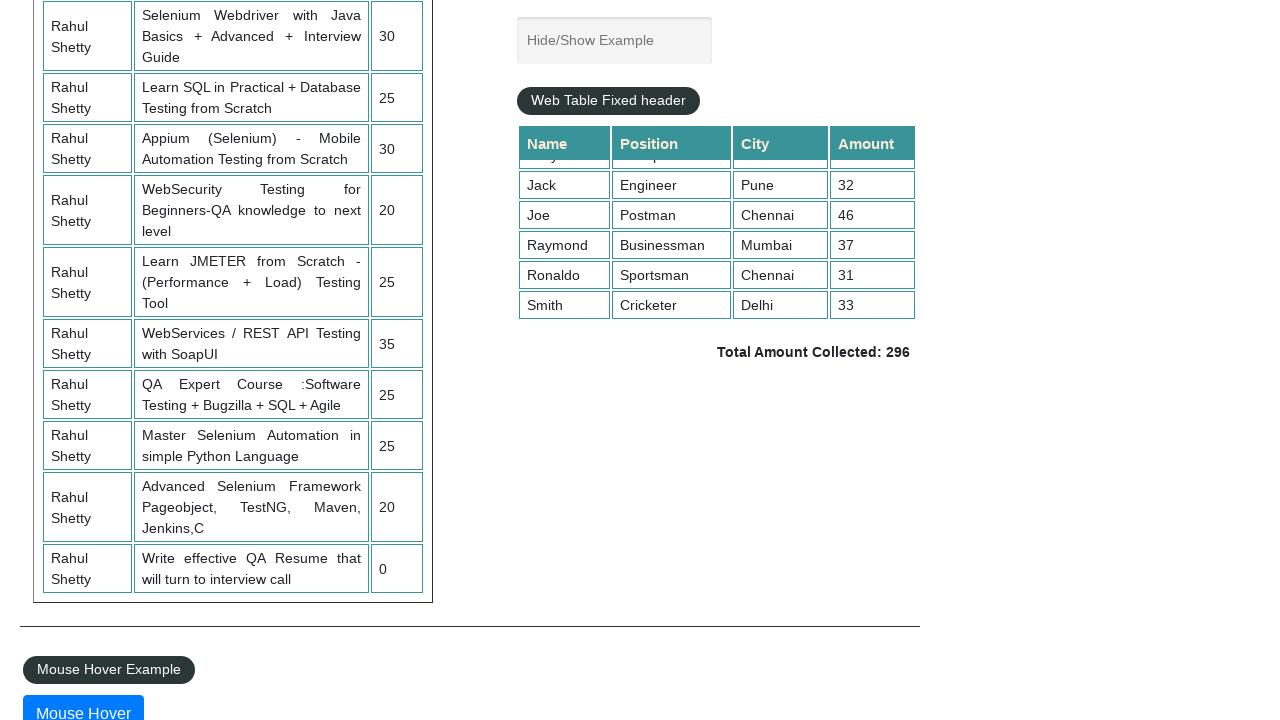

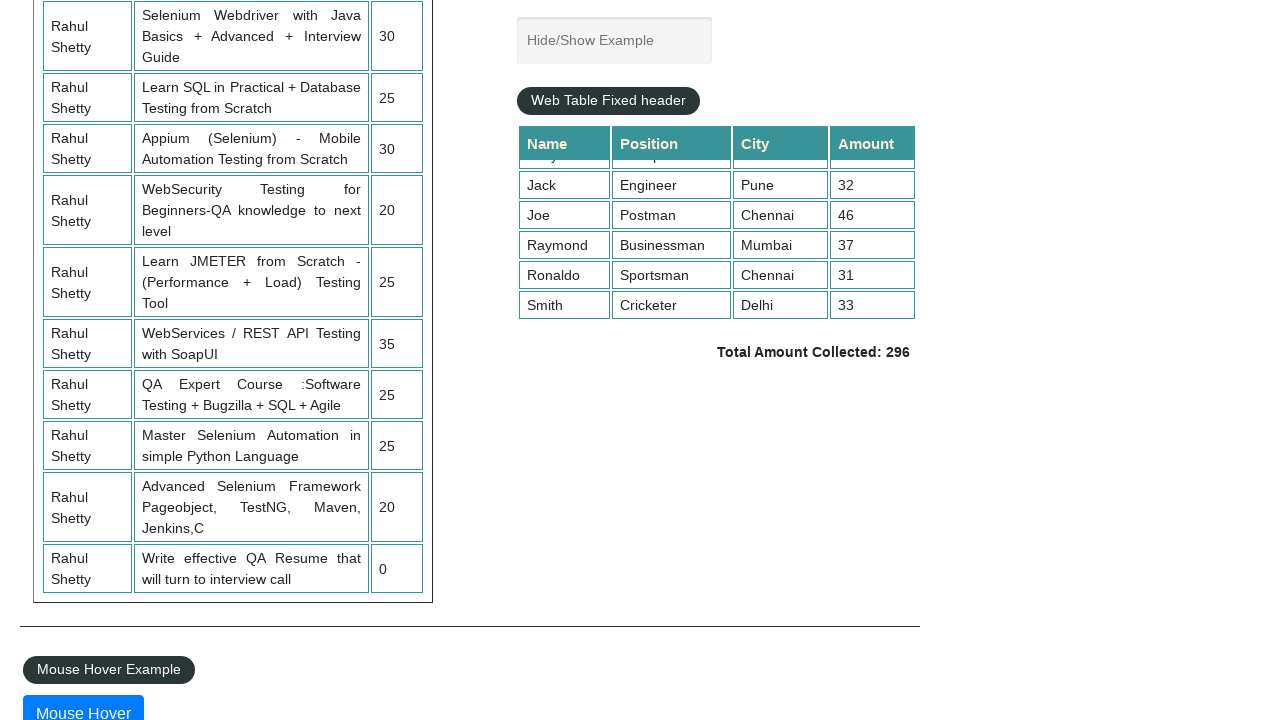